Tests clearing the complete state of all items by checking and unchecking the toggle all checkbox.

Starting URL: https://demo.playwright.dev/todomvc

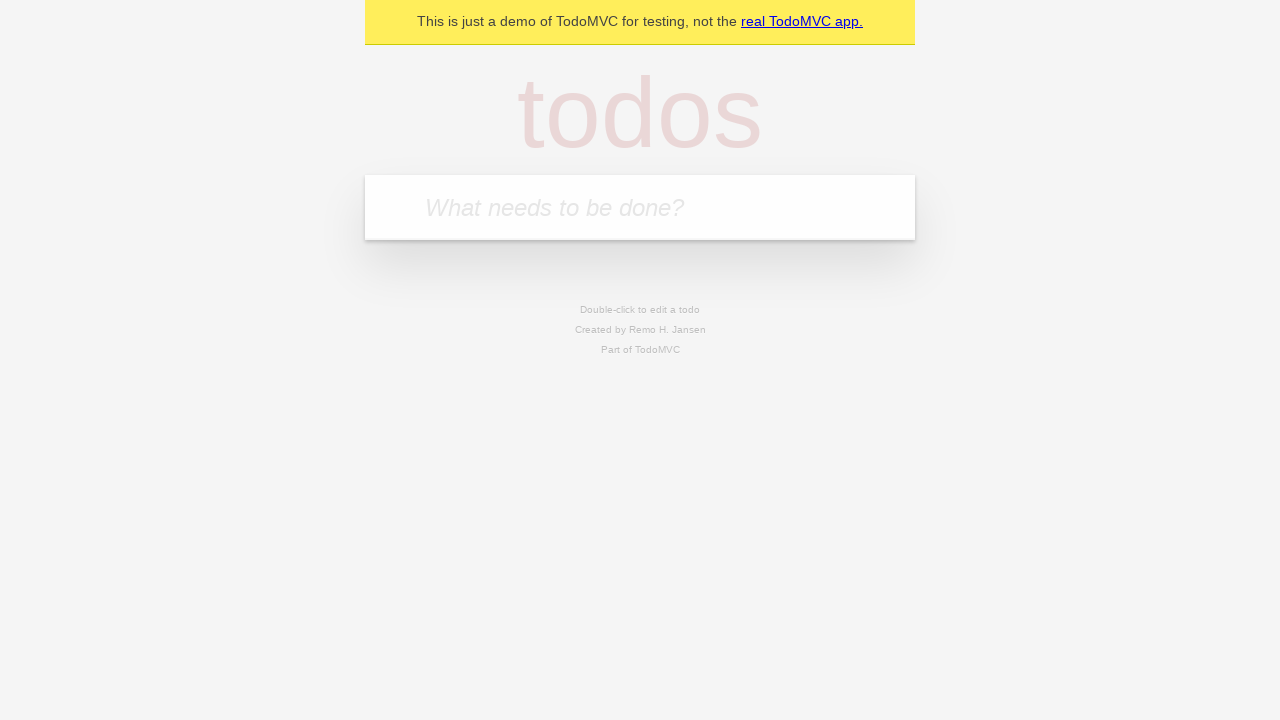

Filled todo input with 'buy some cheese' on internal:attr=[placeholder="What needs to be done?"i]
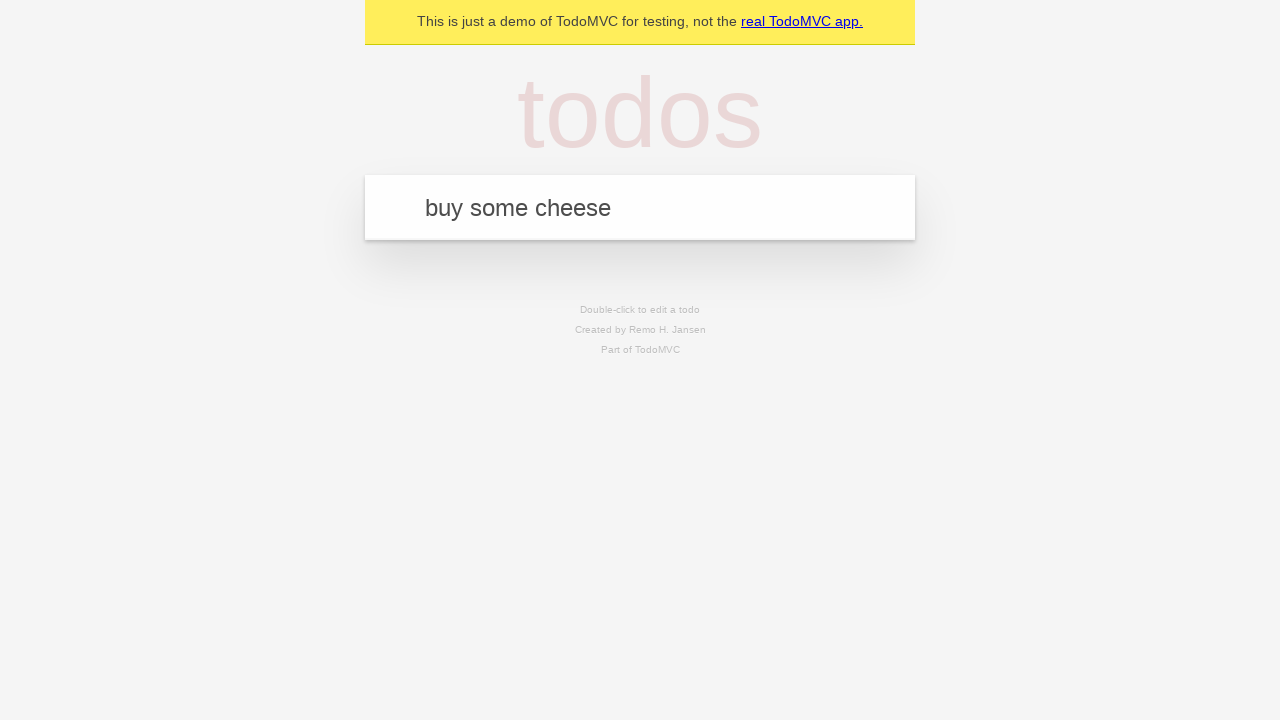

Pressed Enter to add first todo item on internal:attr=[placeholder="What needs to be done?"i]
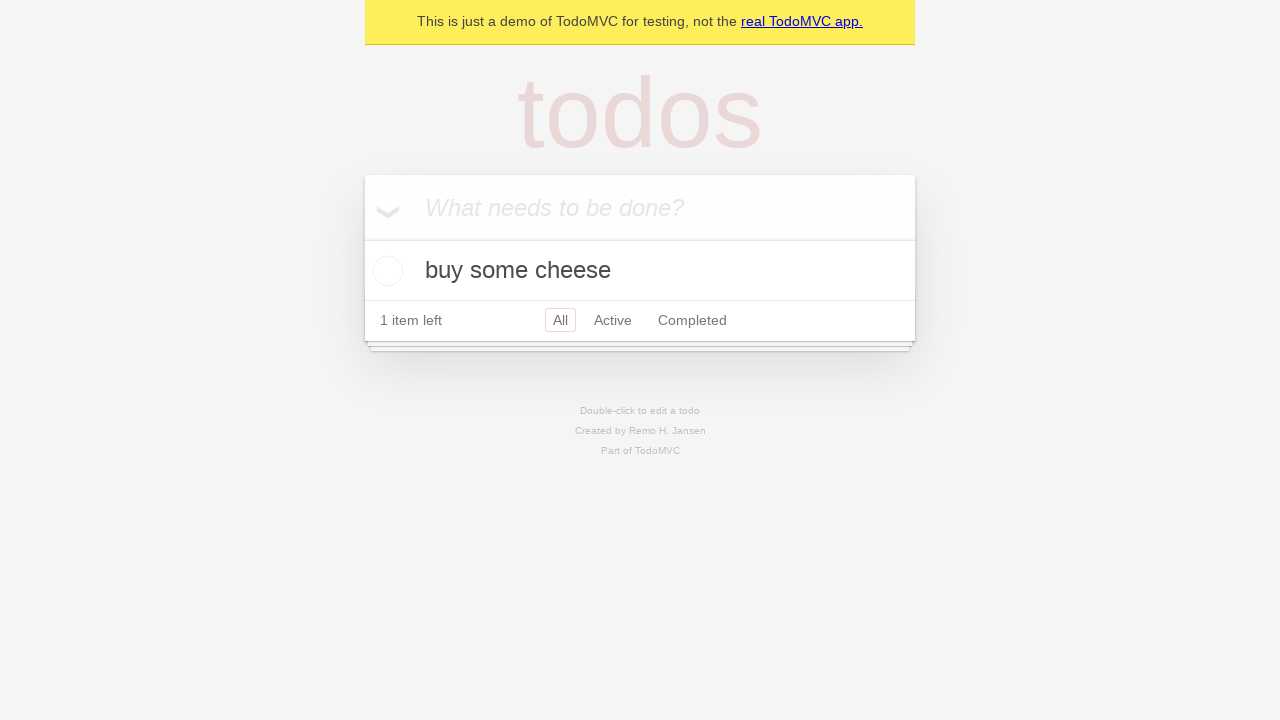

Filled todo input with 'feed the cat' on internal:attr=[placeholder="What needs to be done?"i]
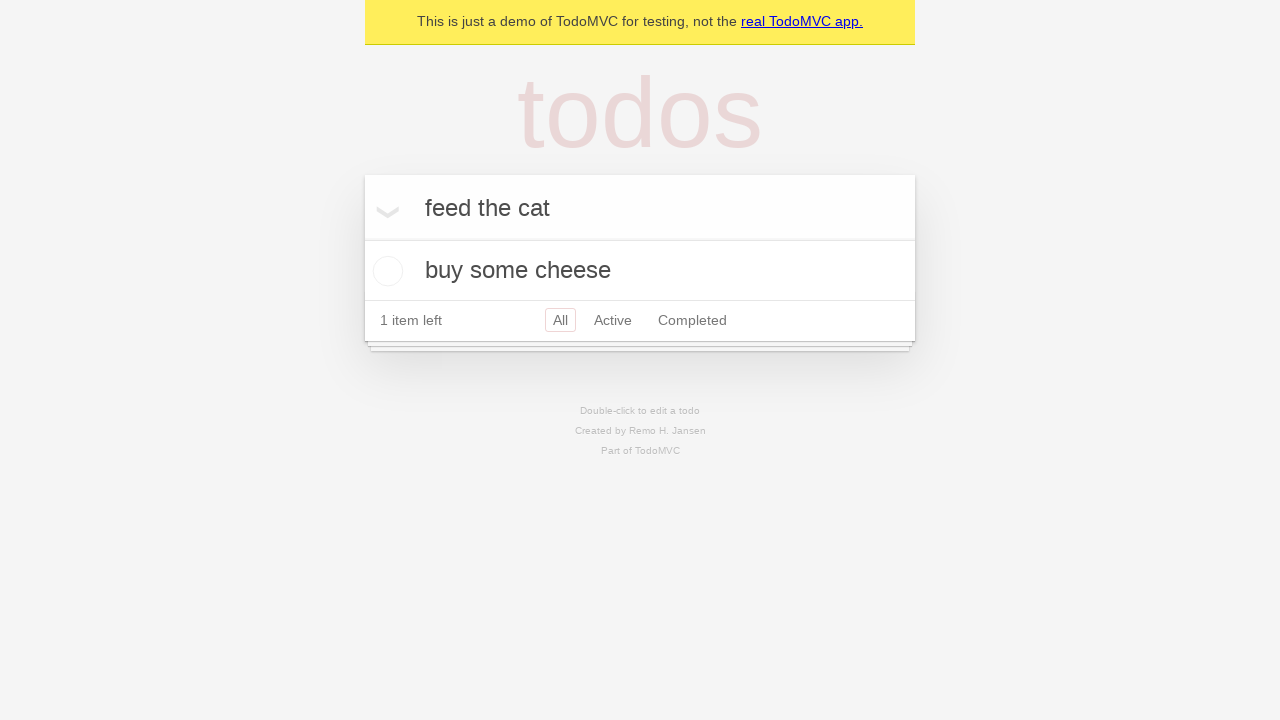

Pressed Enter to add second todo item on internal:attr=[placeholder="What needs to be done?"i]
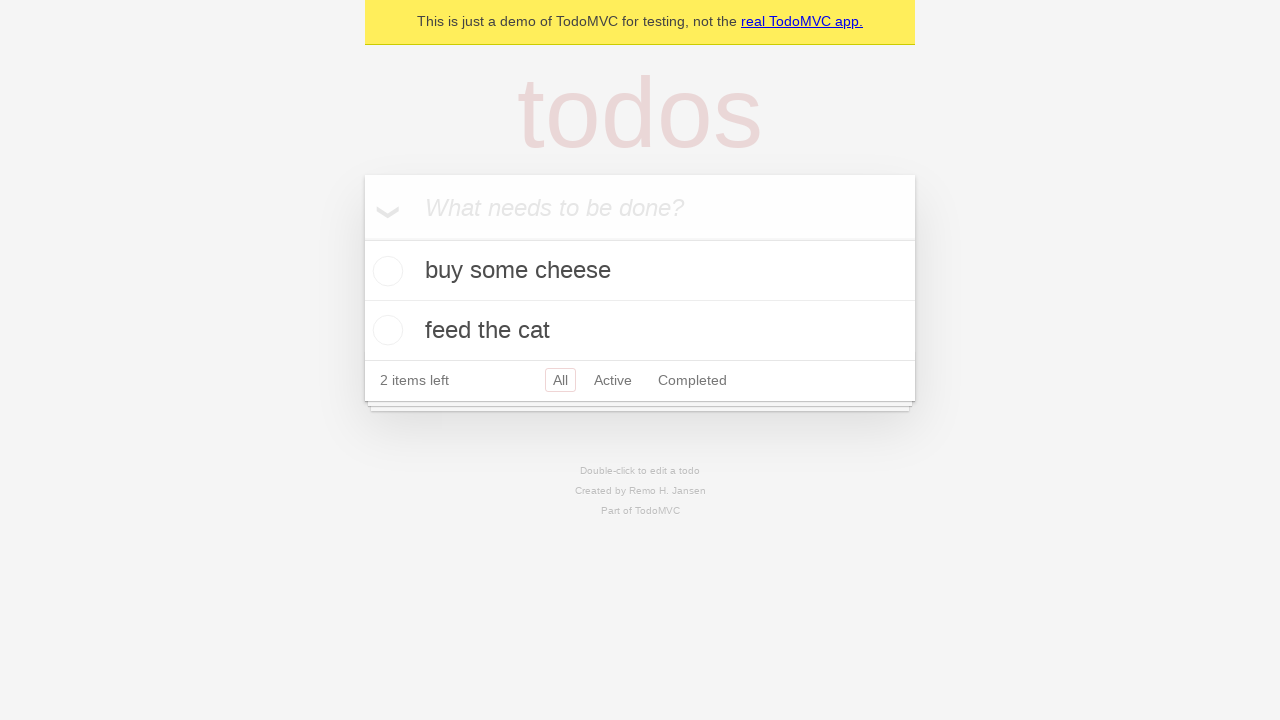

Filled todo input with 'book a doctors appointment' on internal:attr=[placeholder="What needs to be done?"i]
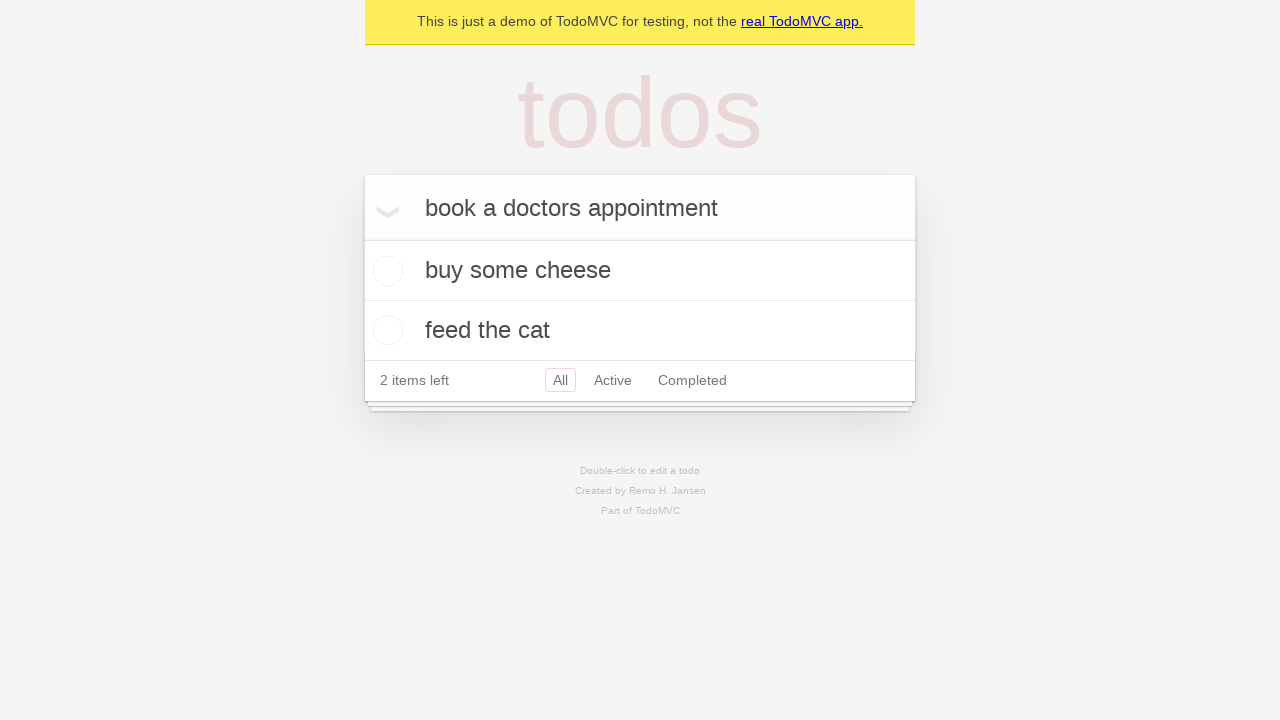

Pressed Enter to add third todo item on internal:attr=[placeholder="What needs to be done?"i]
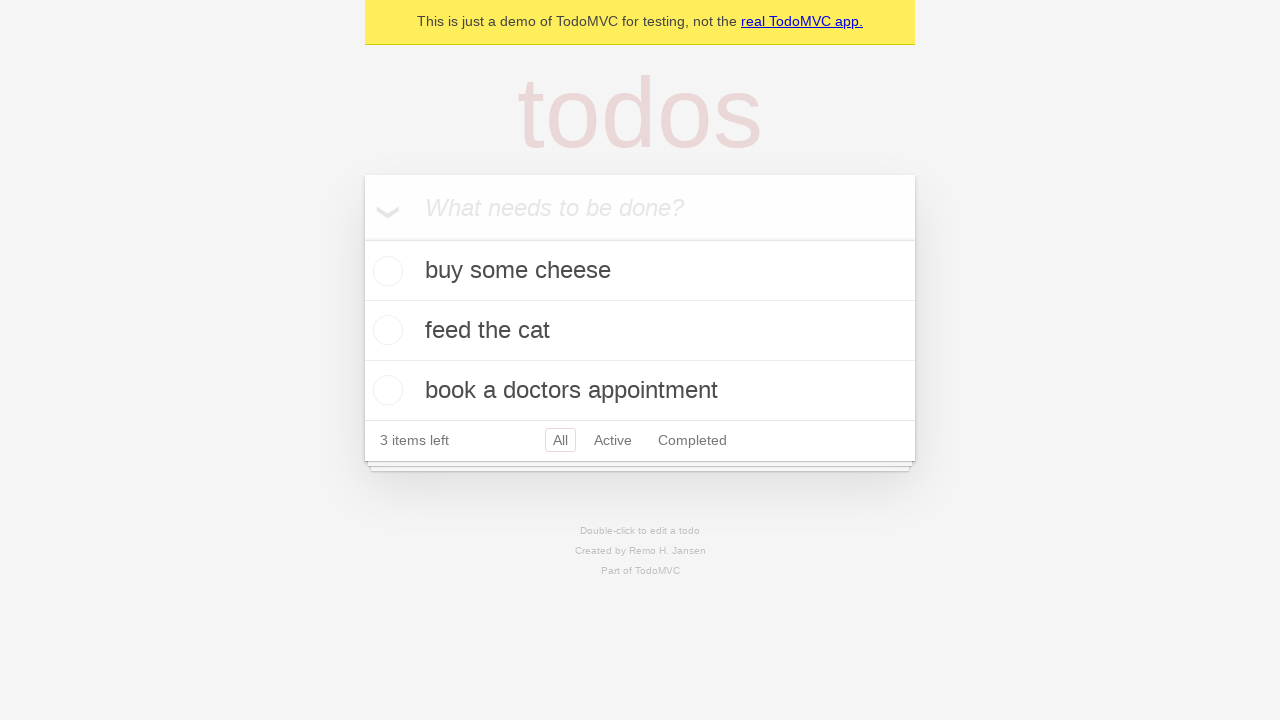

Clicked toggle all checkbox to mark all items as complete at (362, 238) on internal:label="Mark all as complete"i
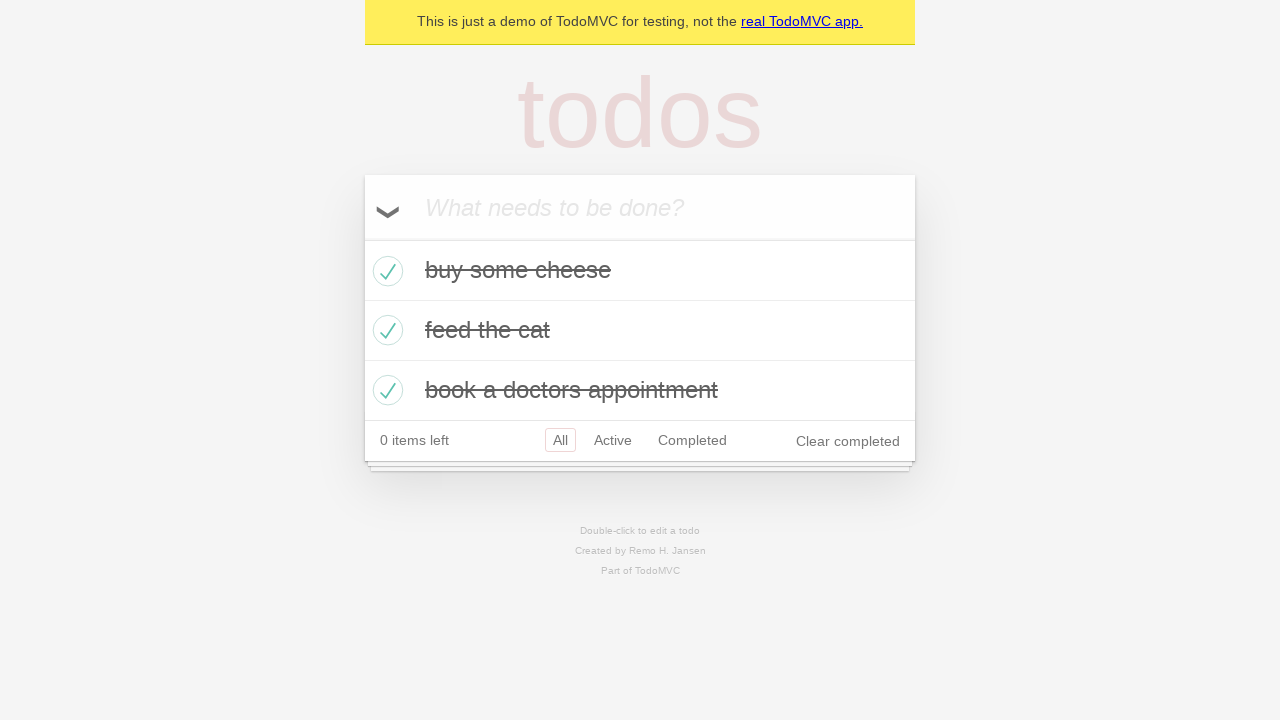

Clicked toggle all checkbox to uncheck all completed items at (362, 238) on internal:label="Mark all as complete"i
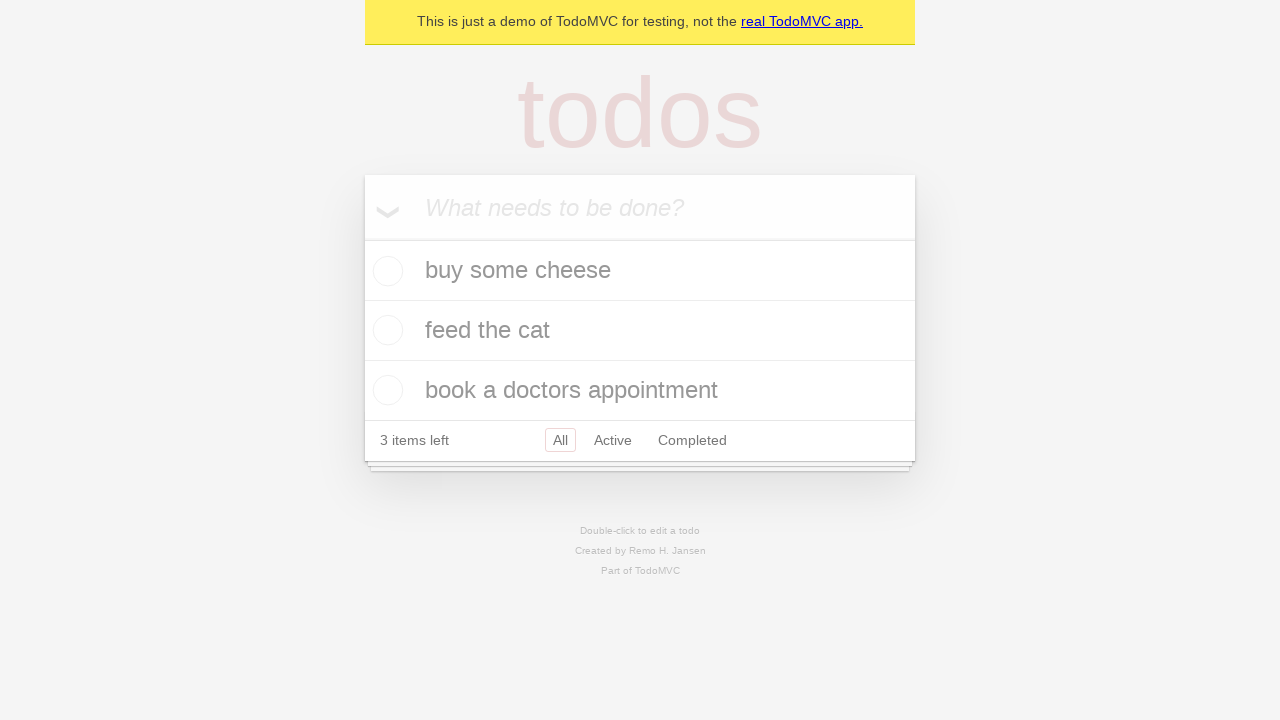

Waited for todo items to be uncompleted and visible
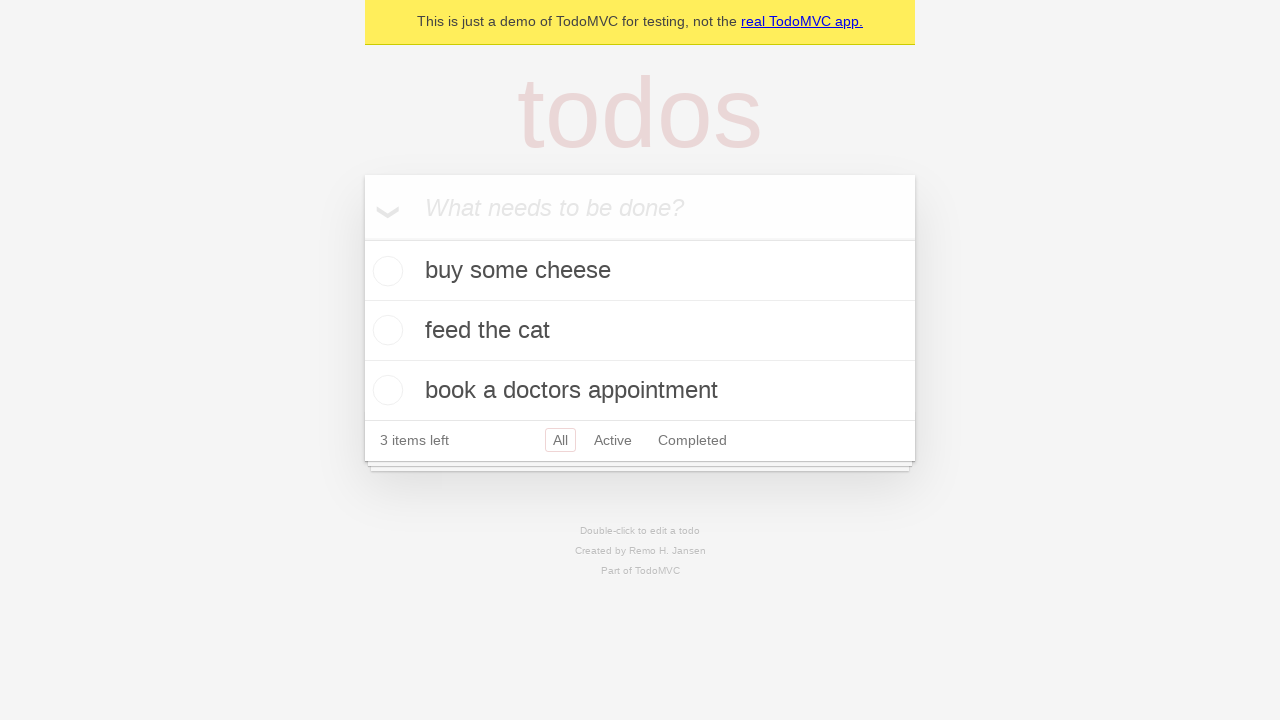

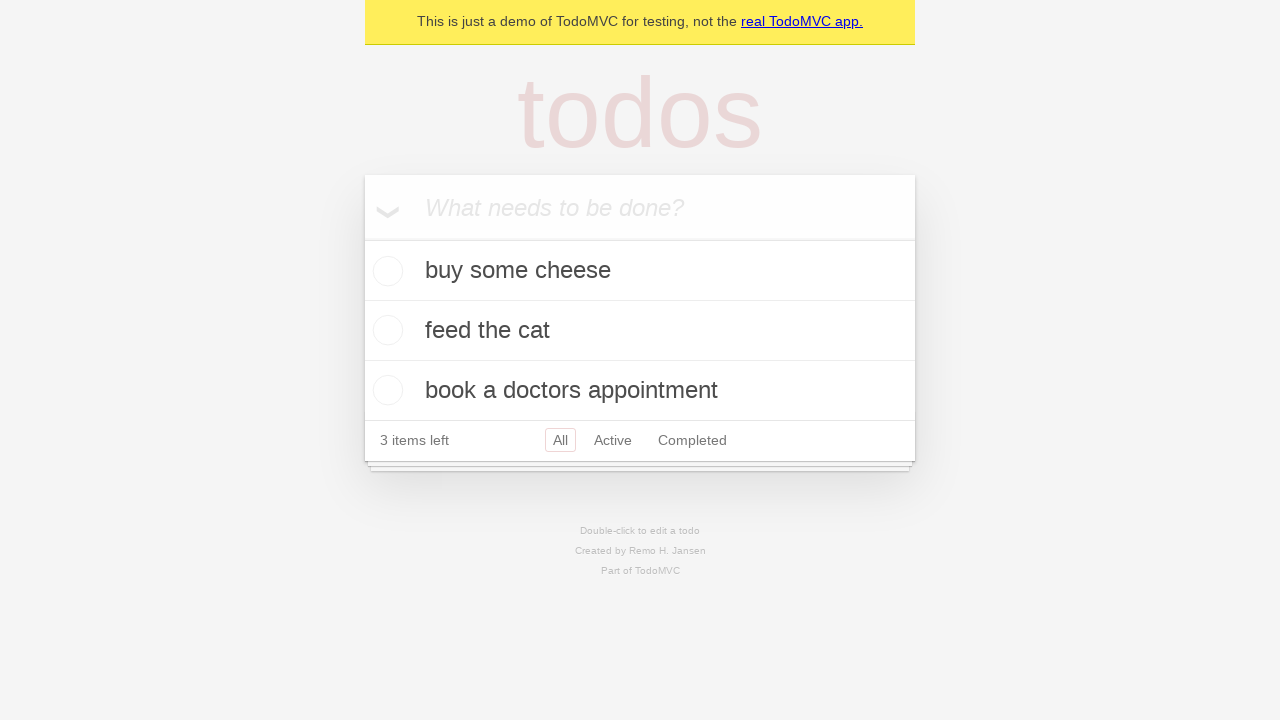